Tests that clicking the Due column header twice sorts the values in descending order by verifying each value is greater than or equal to the next value in the column.

Starting URL: http://the-internet.herokuapp.com/tables

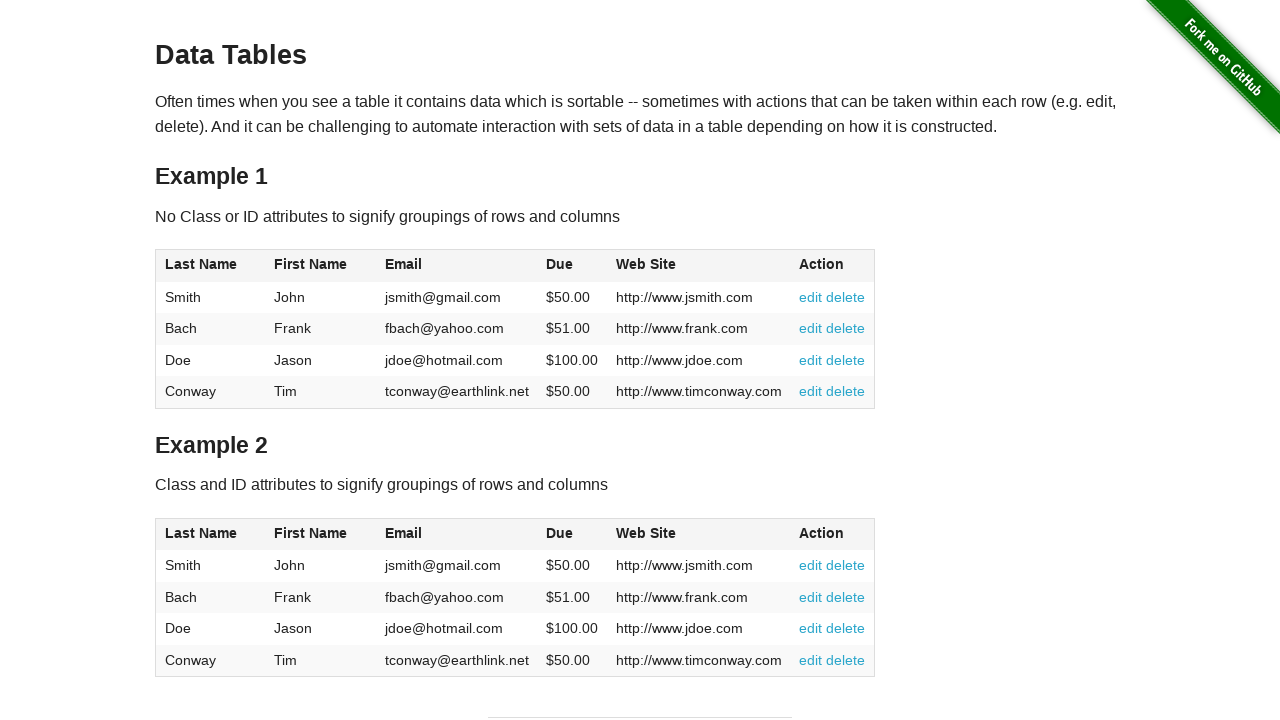

Clicked Due column header first time at (572, 266) on #table1 thead tr th:nth-of-type(4)
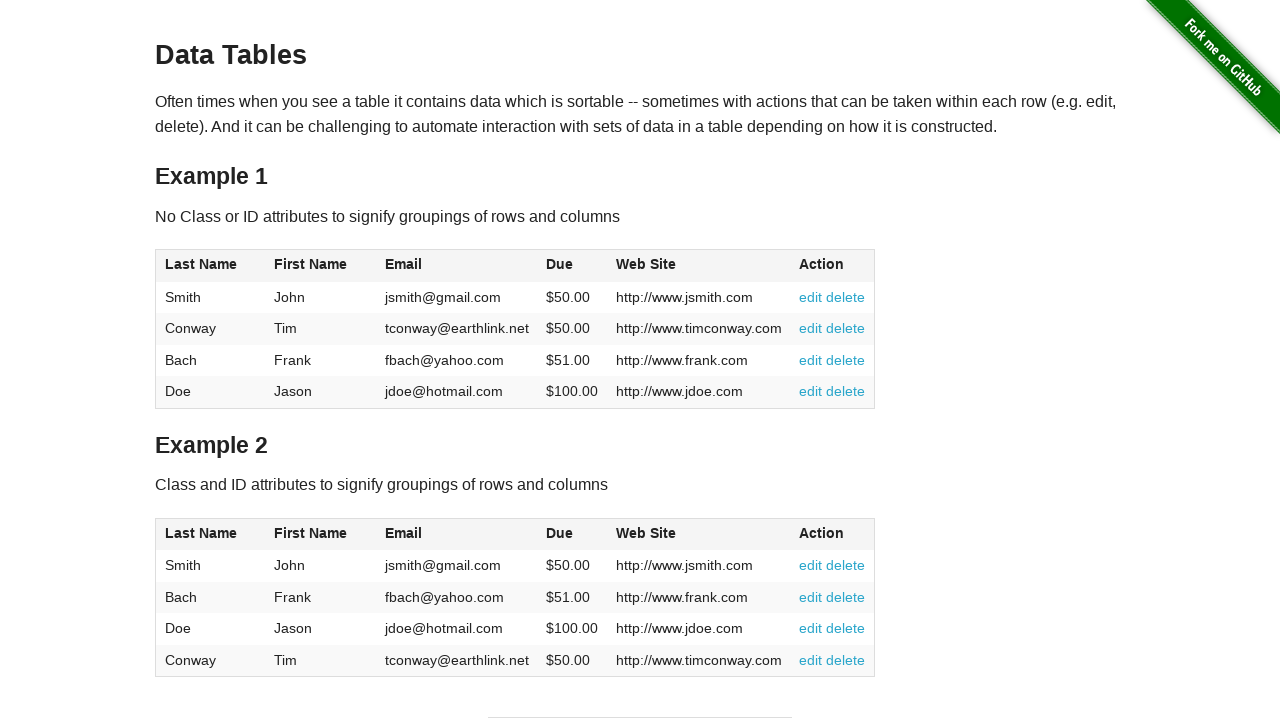

Clicked Due column header second time to sort descending at (572, 266) on #table1 thead tr th:nth-of-type(4)
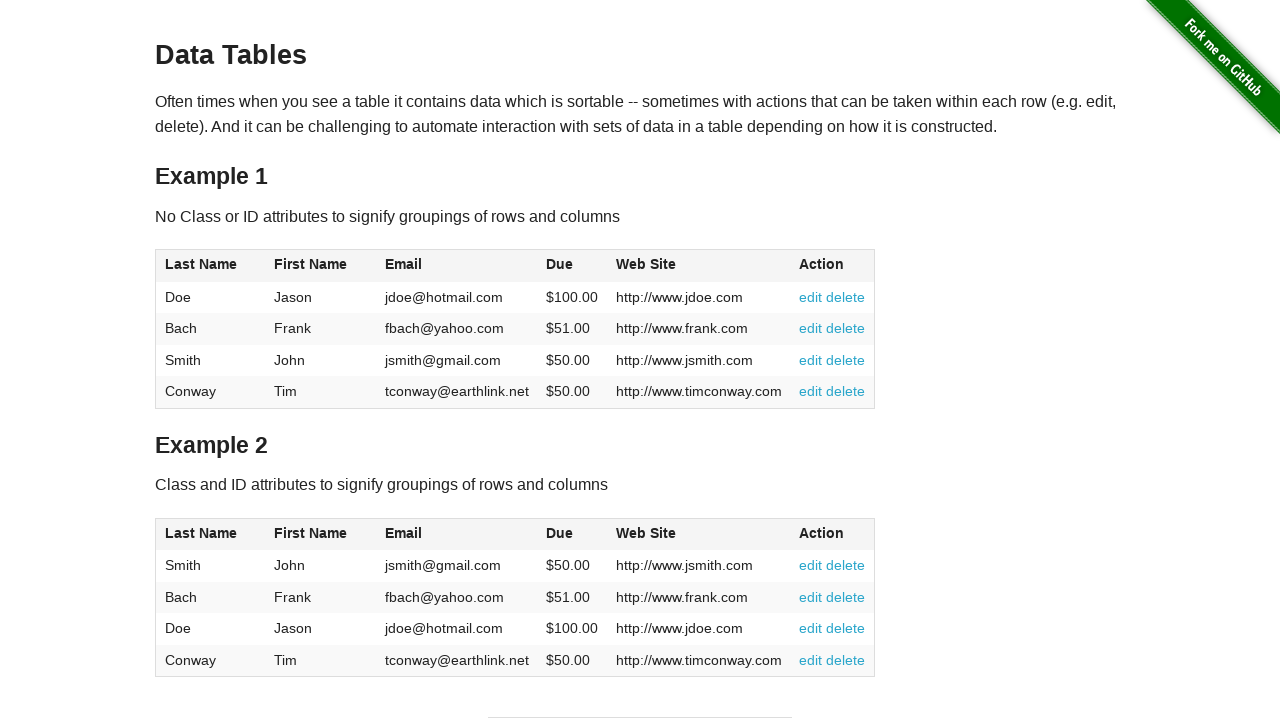

Waited for table Due column values to load
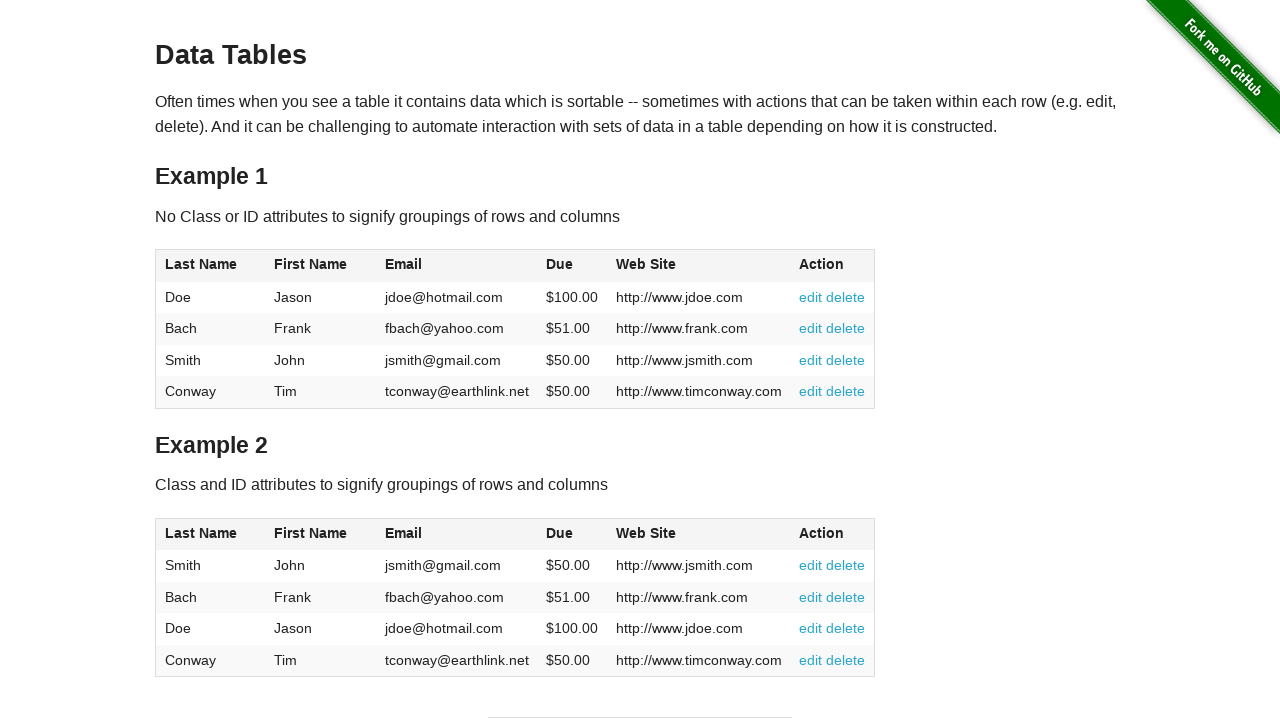

Retrieved all Due column cell elements from table
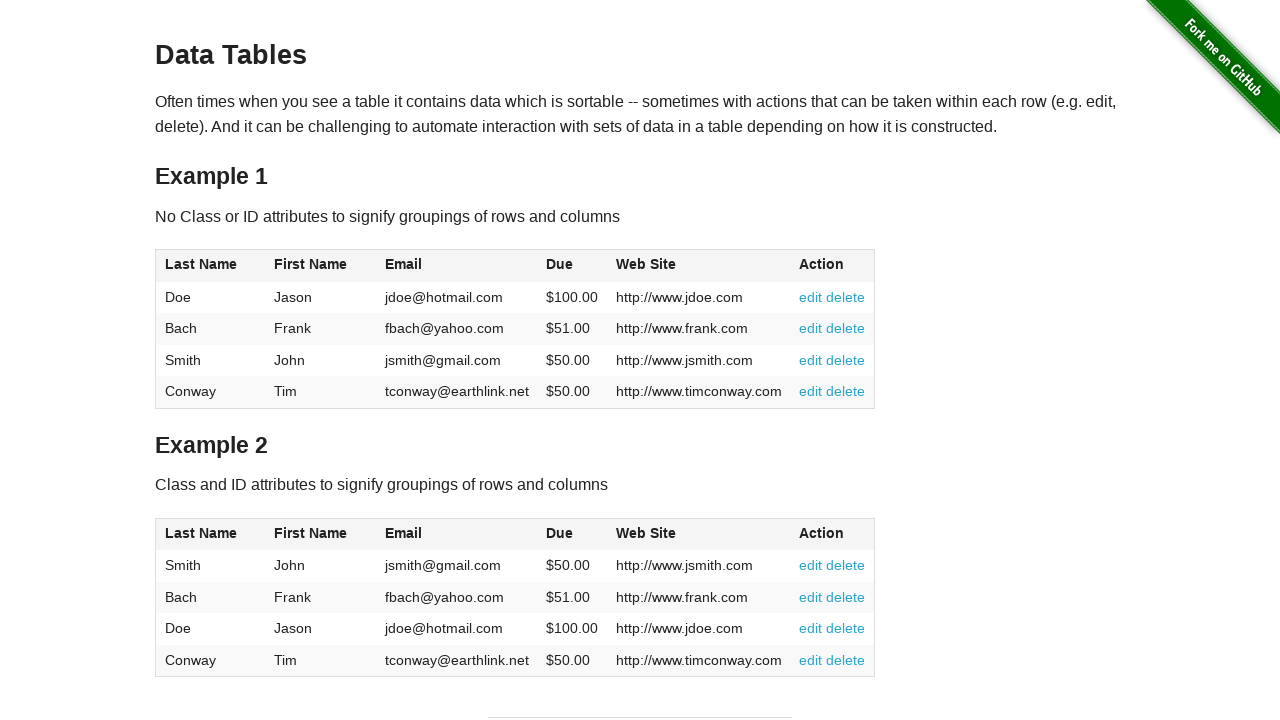

Extracted and converted 4 Due values to floats: [100.0, 51.0, 50.0, 50.0]
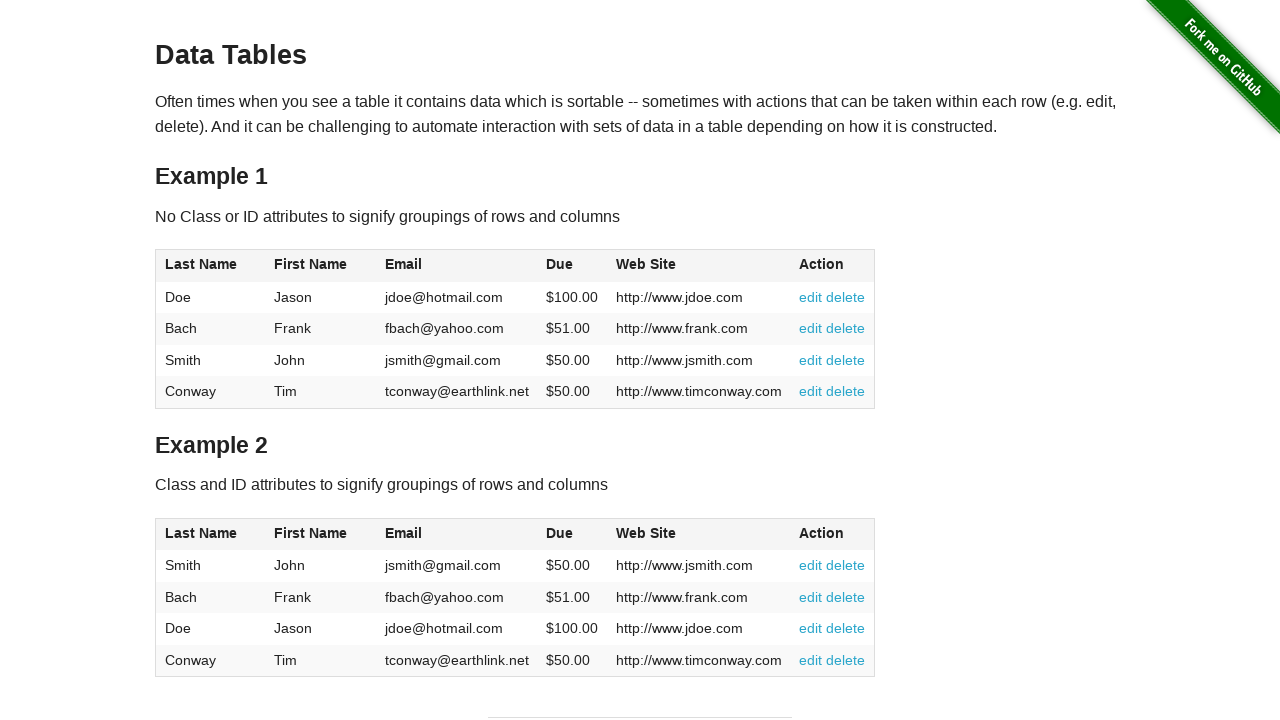

Verified all Due values are in descending order
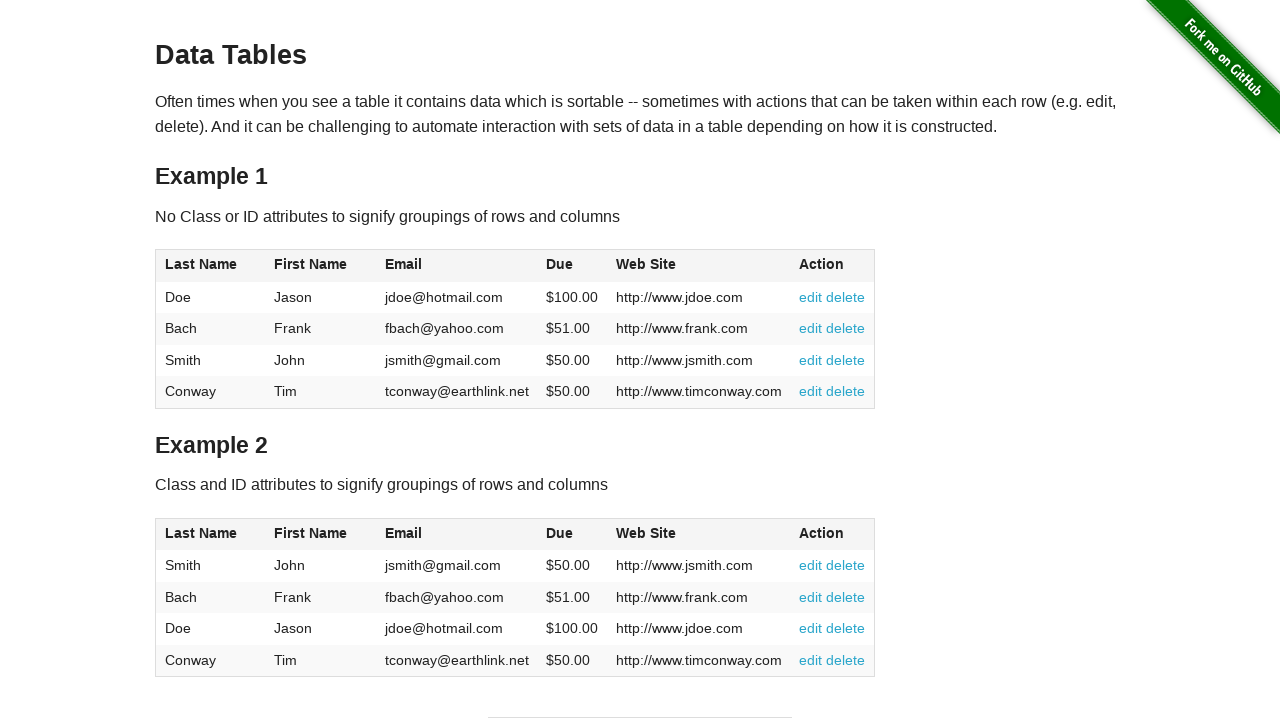

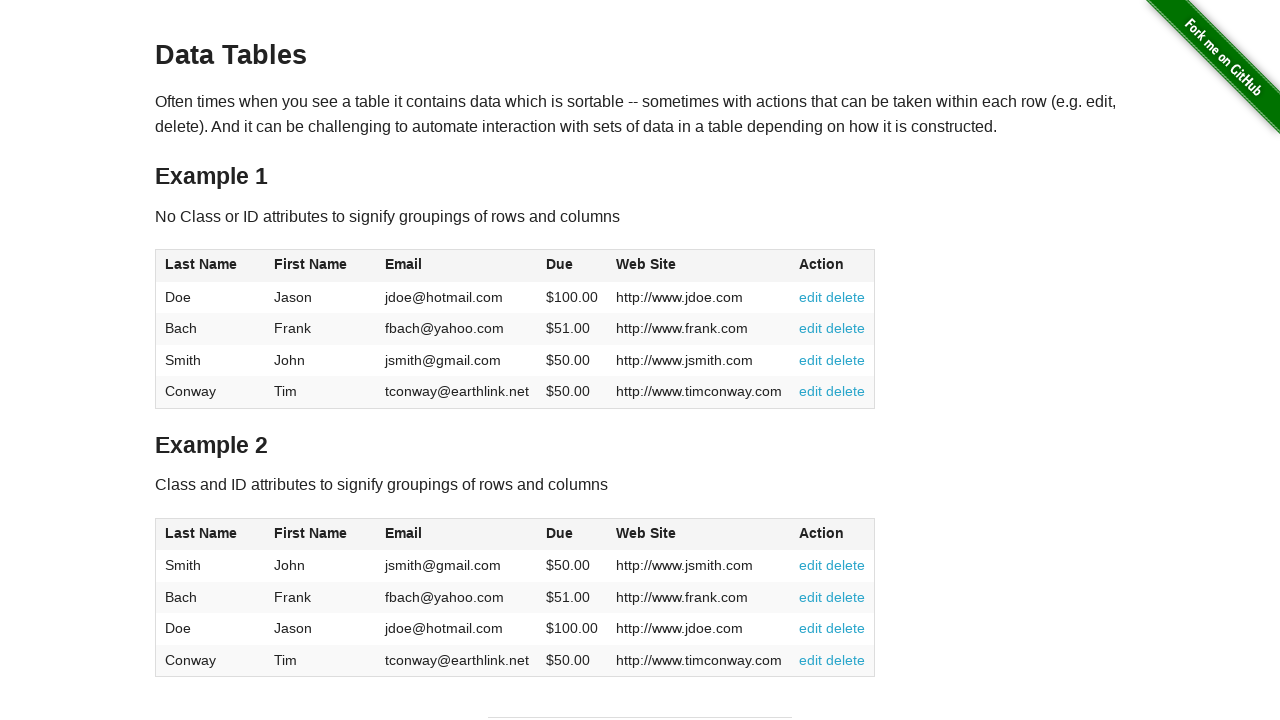